Tests checkbox functionality by verifying its display, enabled, and selected states, then clicks the checkbox and verifies the selection state changes

Starting URL: https://faculty.washington.edu/chudler/java/boxes.html

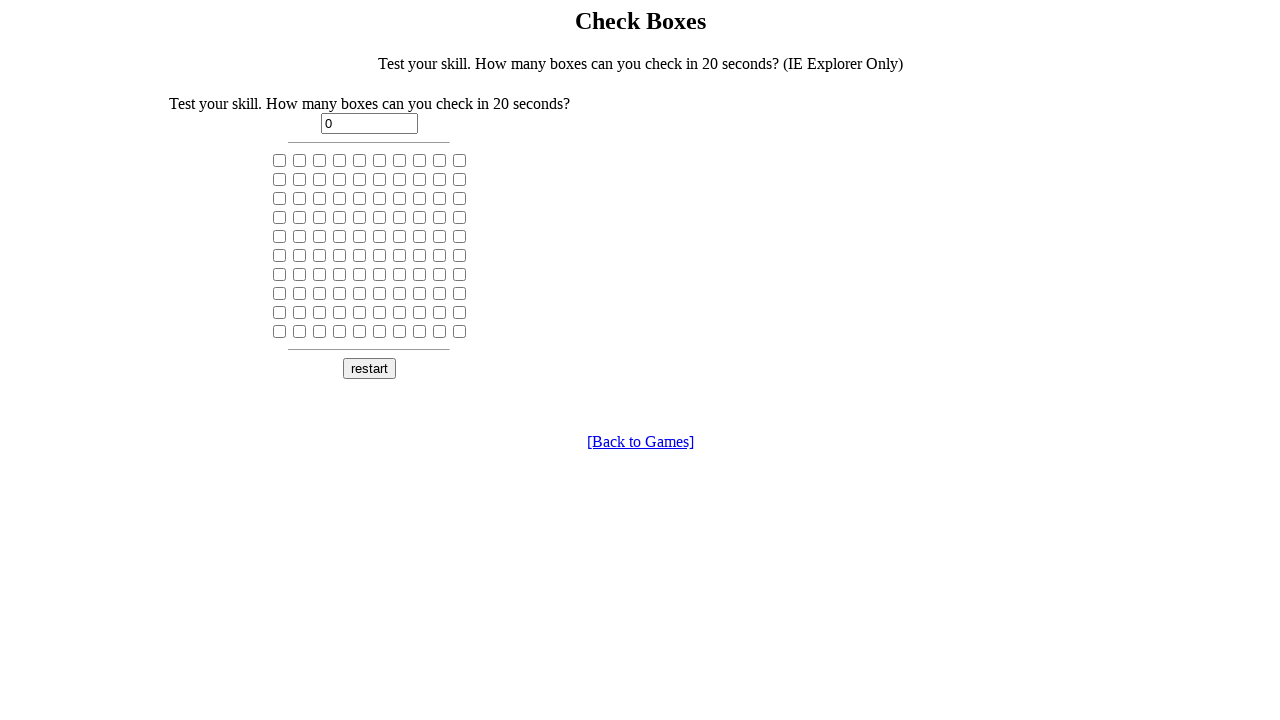

Navigated to checkbox demo page
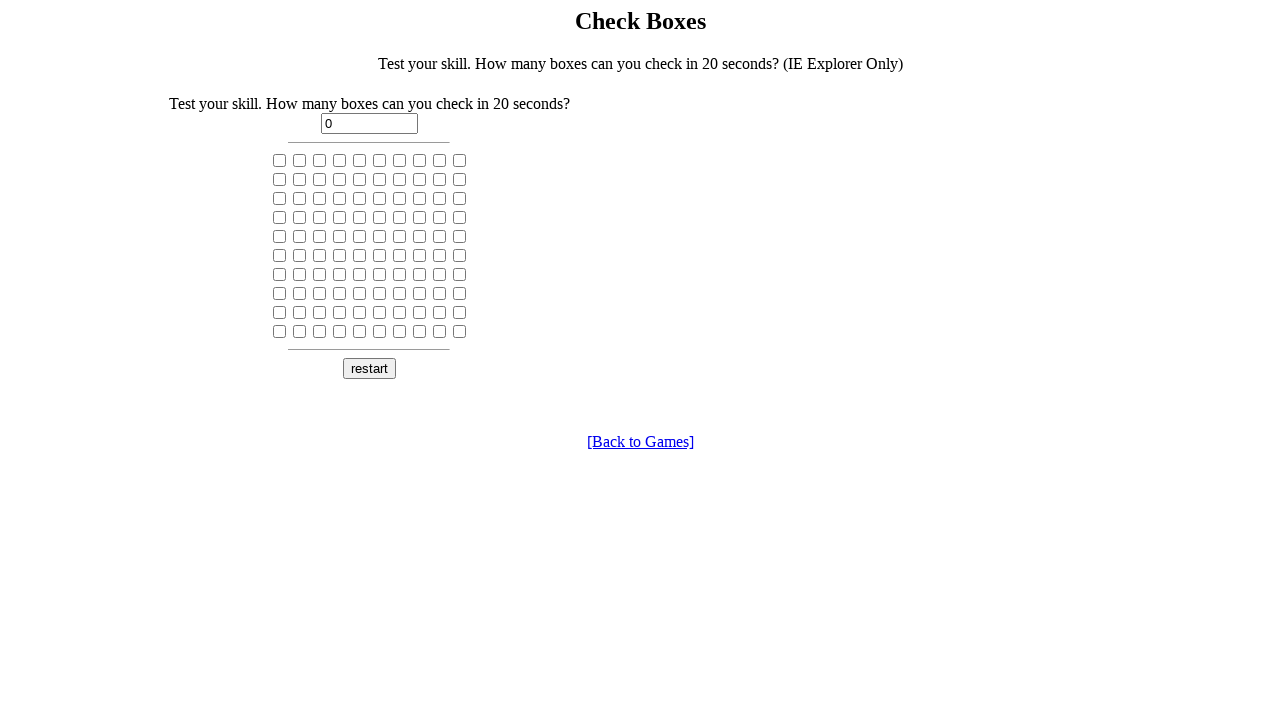

Located the first checkbox element
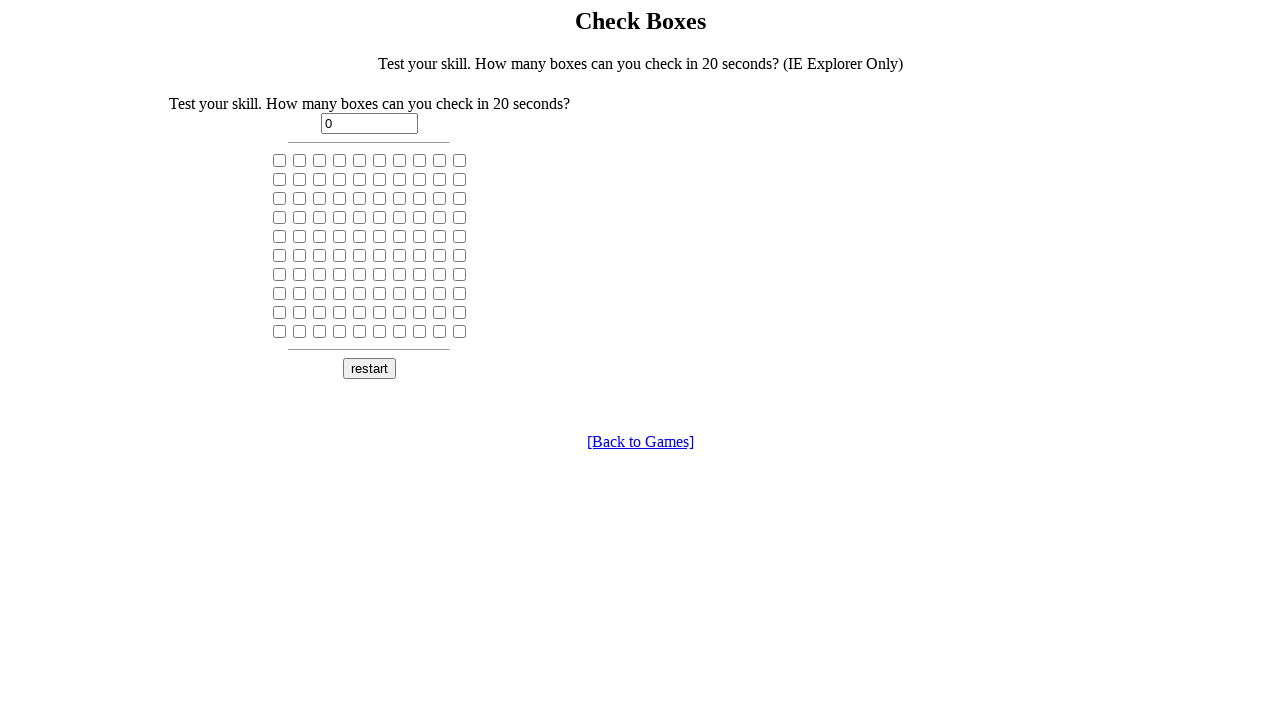

Verified checkbox is displayed
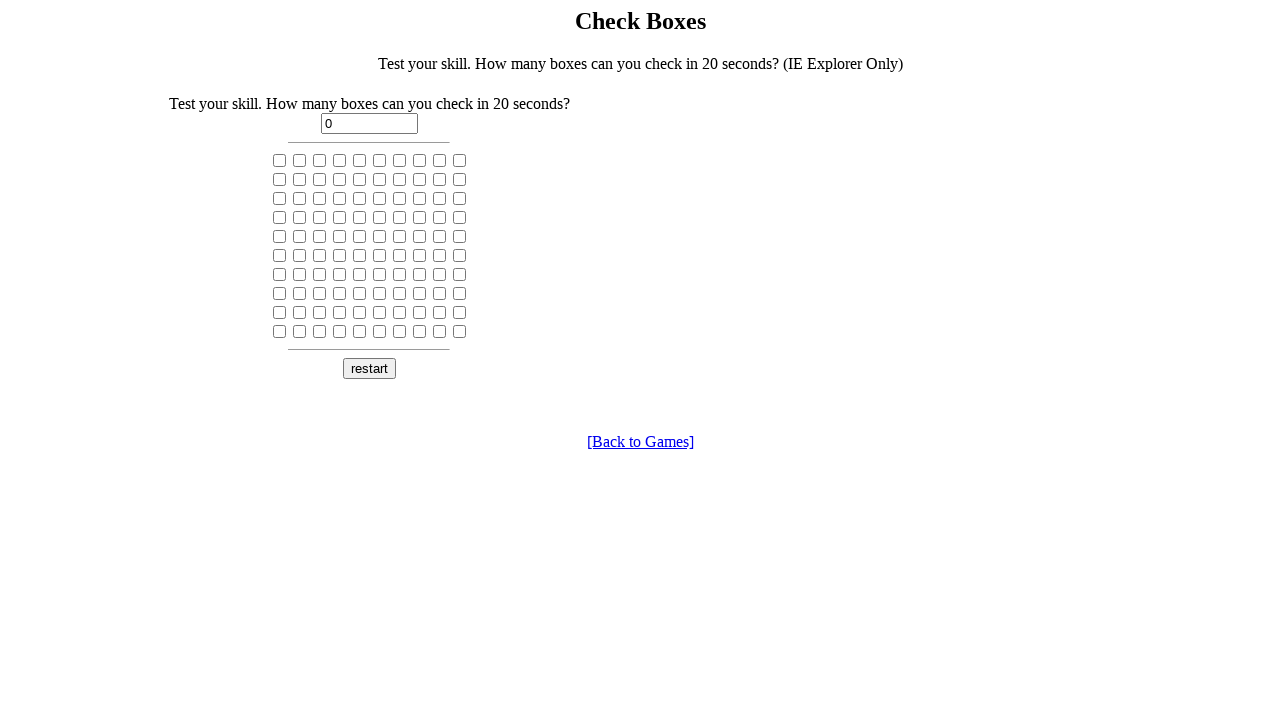

Verified checkbox is enabled
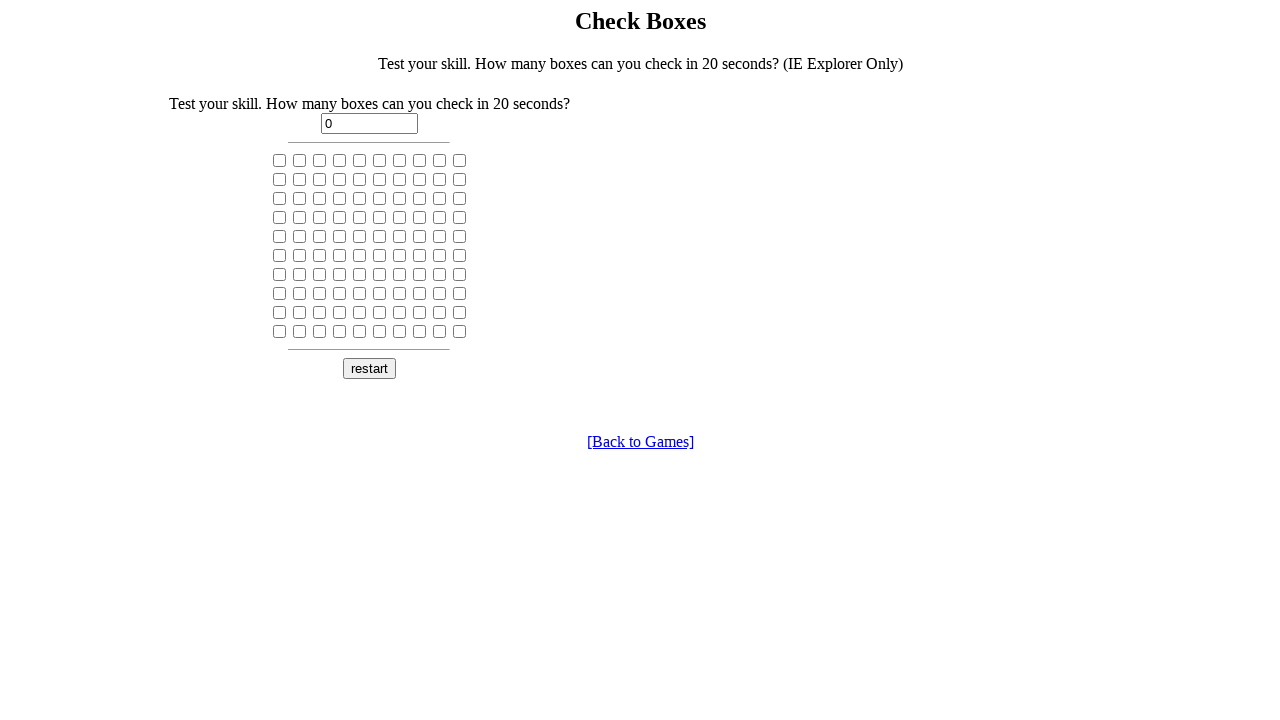

Verified checkbox is not initially selected
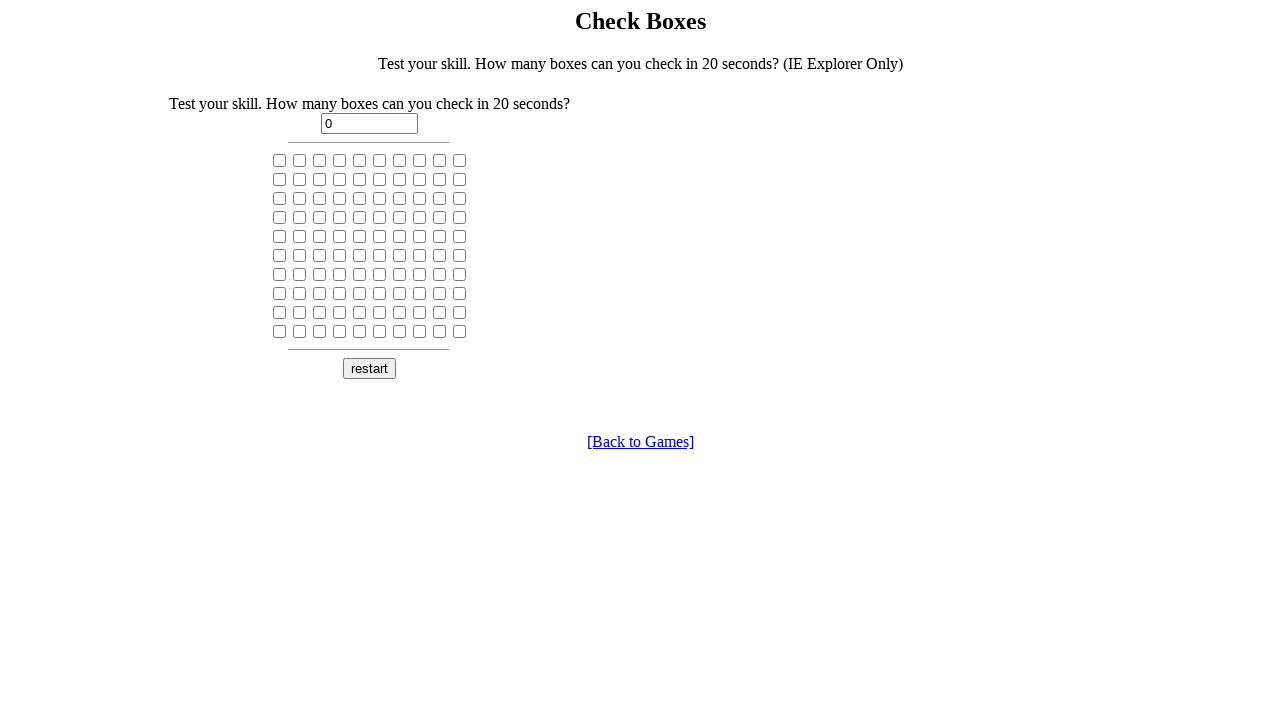

Clicked the checkbox at (280, 160) on (//input[@type='checkbox'])[1]
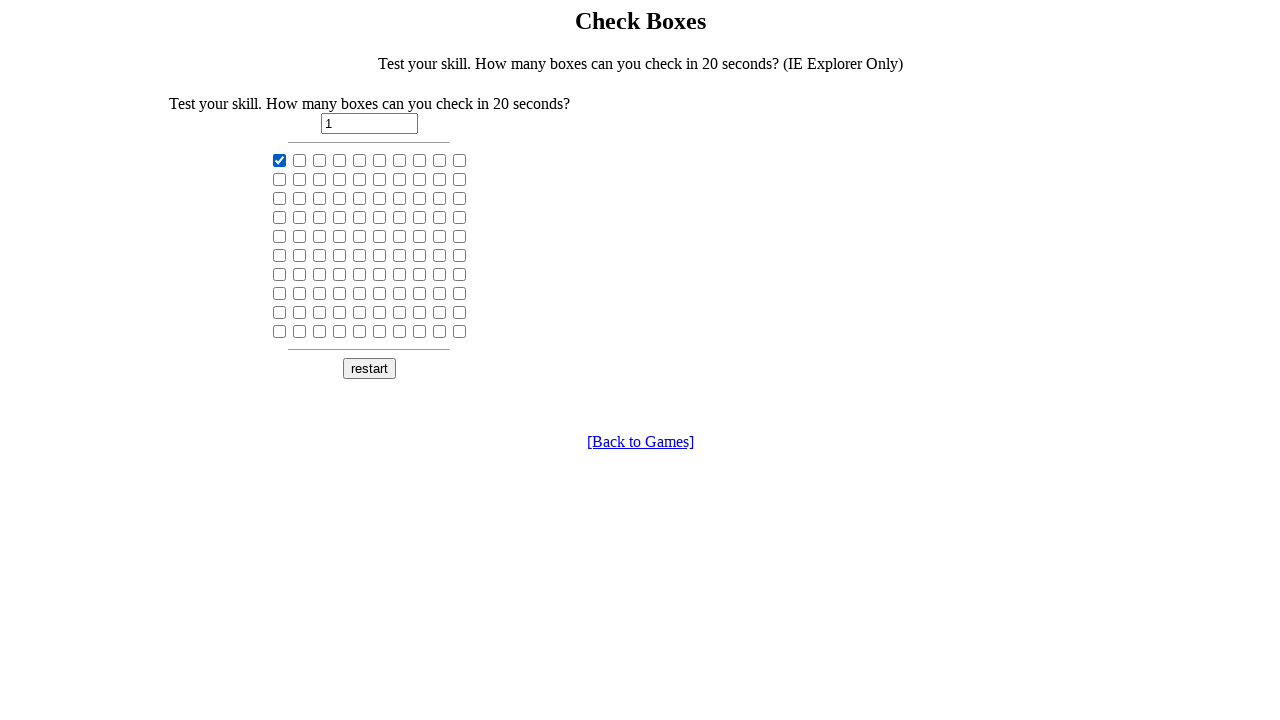

Verified checkbox is now selected after clicking
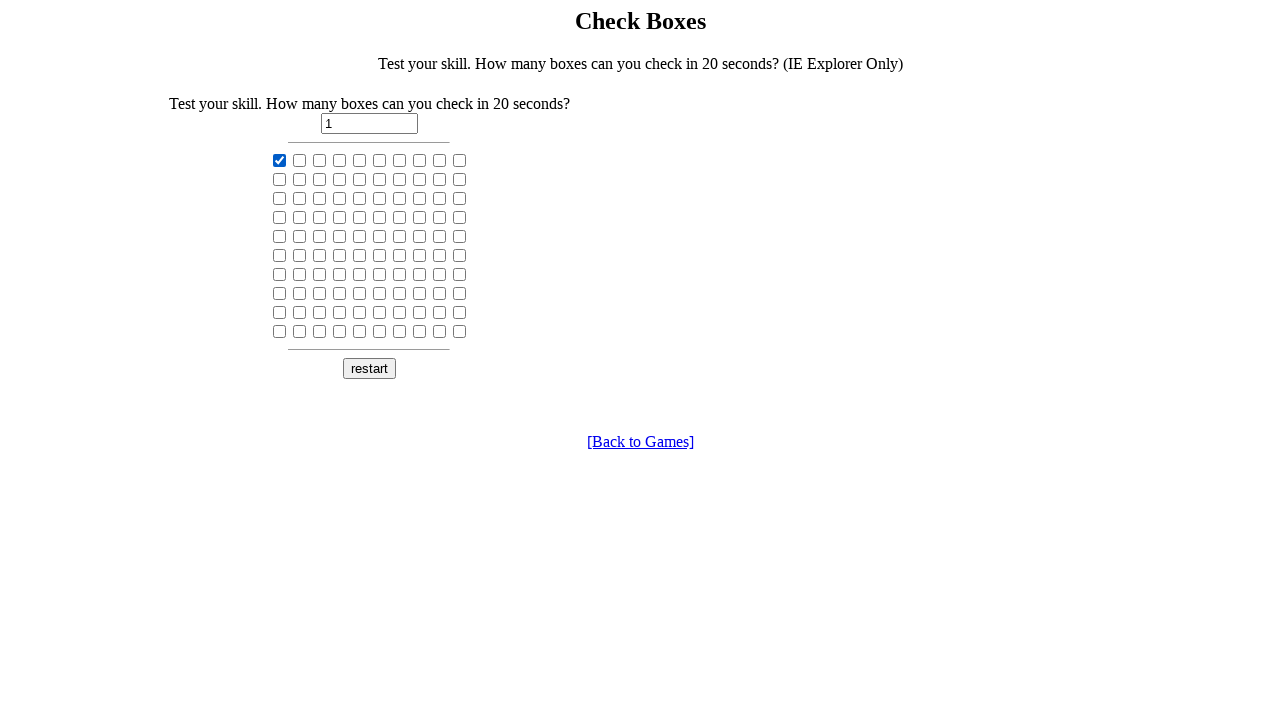

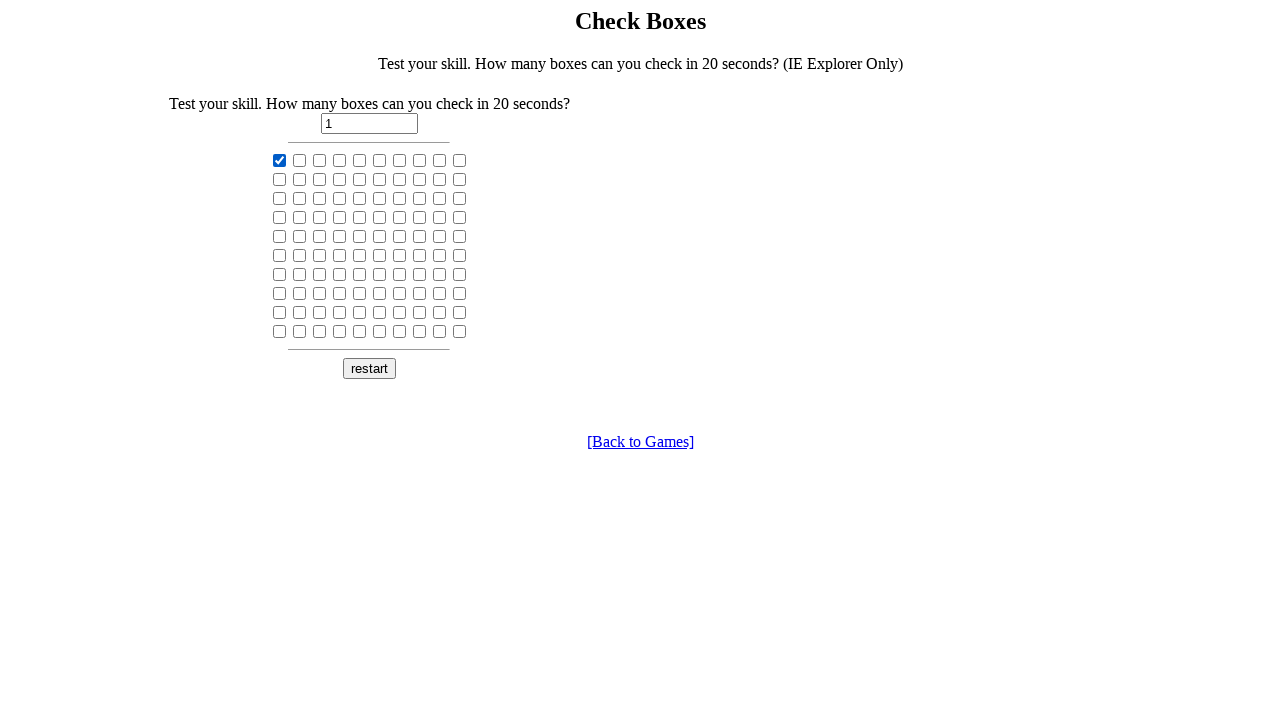